Tests JavaScript Confirm dialog by clicking the confirm button and accepting or dismissing the dialog

Starting URL: https://the-internet.herokuapp.com/javascript_alerts

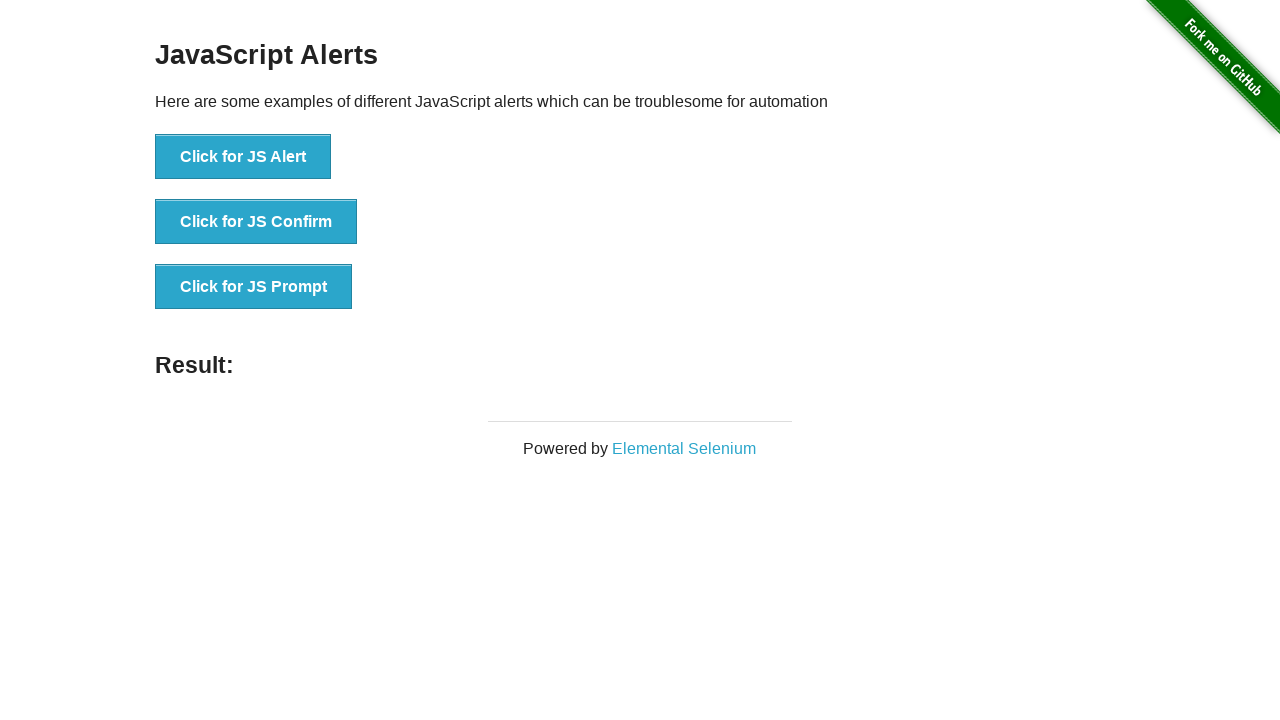

Clicked the JS Confirm button at (256, 222) on #content > div > ul > li:nth-child(2) > button
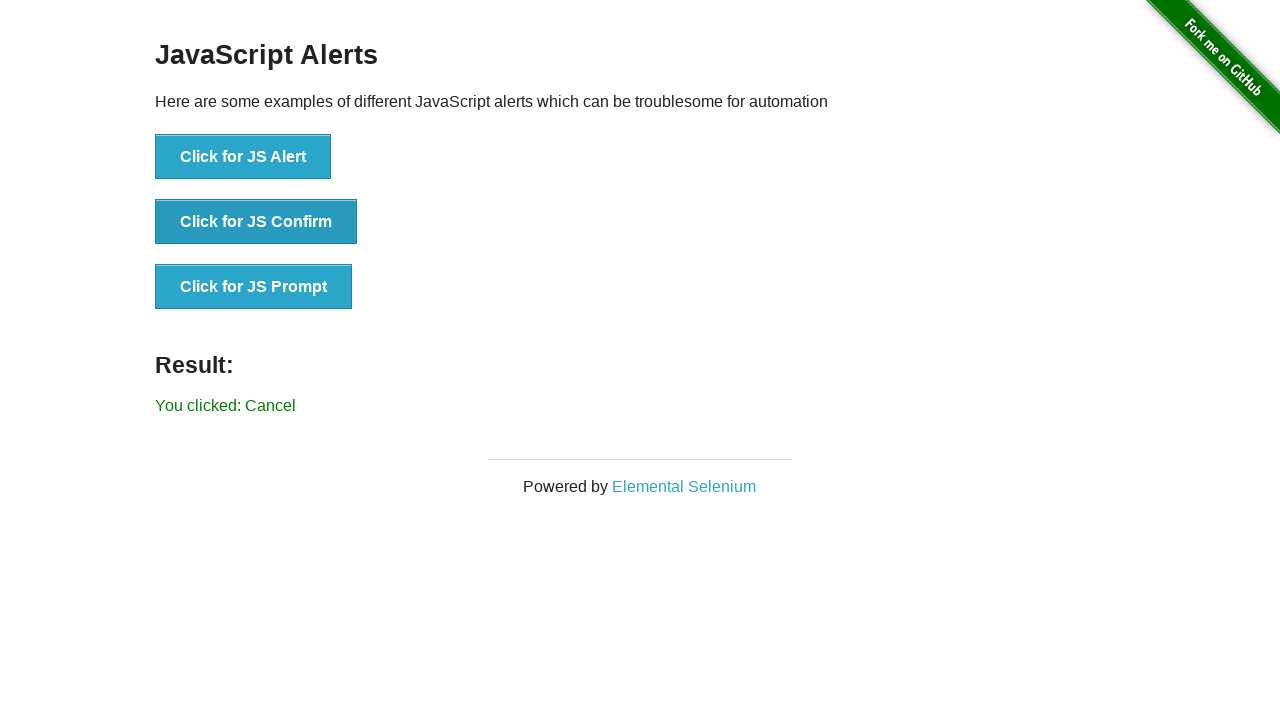

Set up dialog handler to accept the confirm dialog
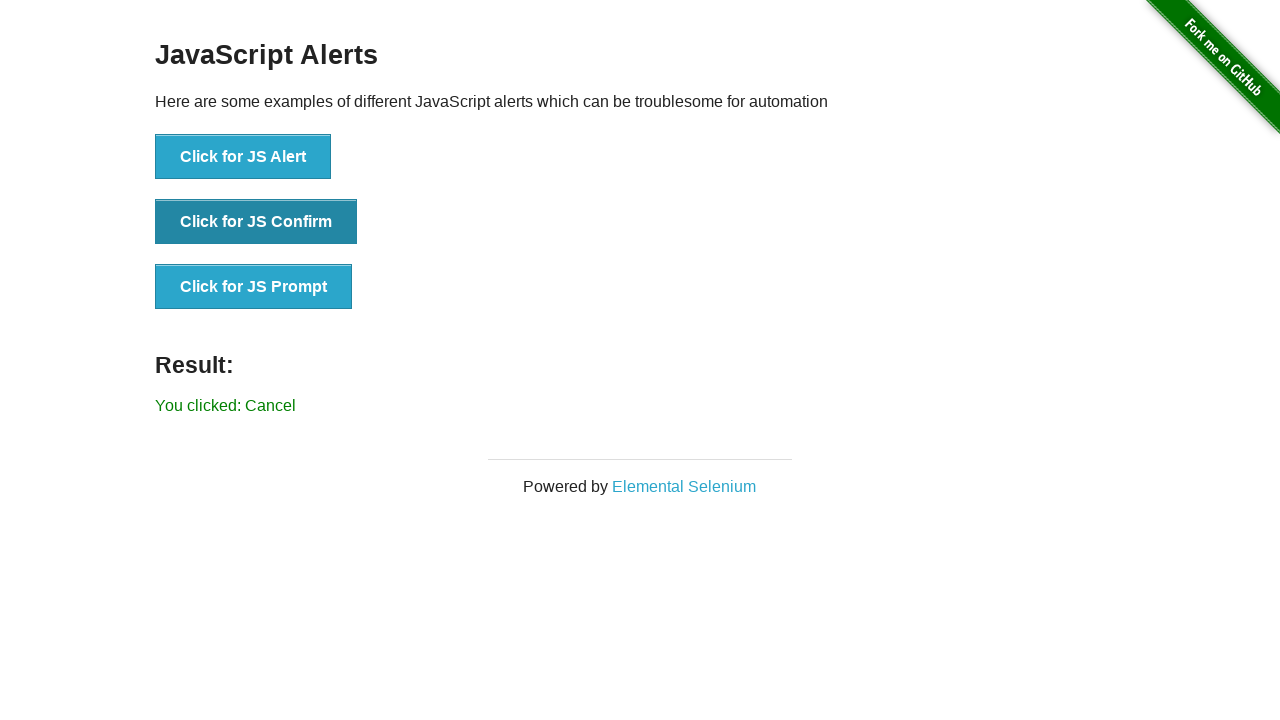

Confirmed dialog was accepted and result message appeared
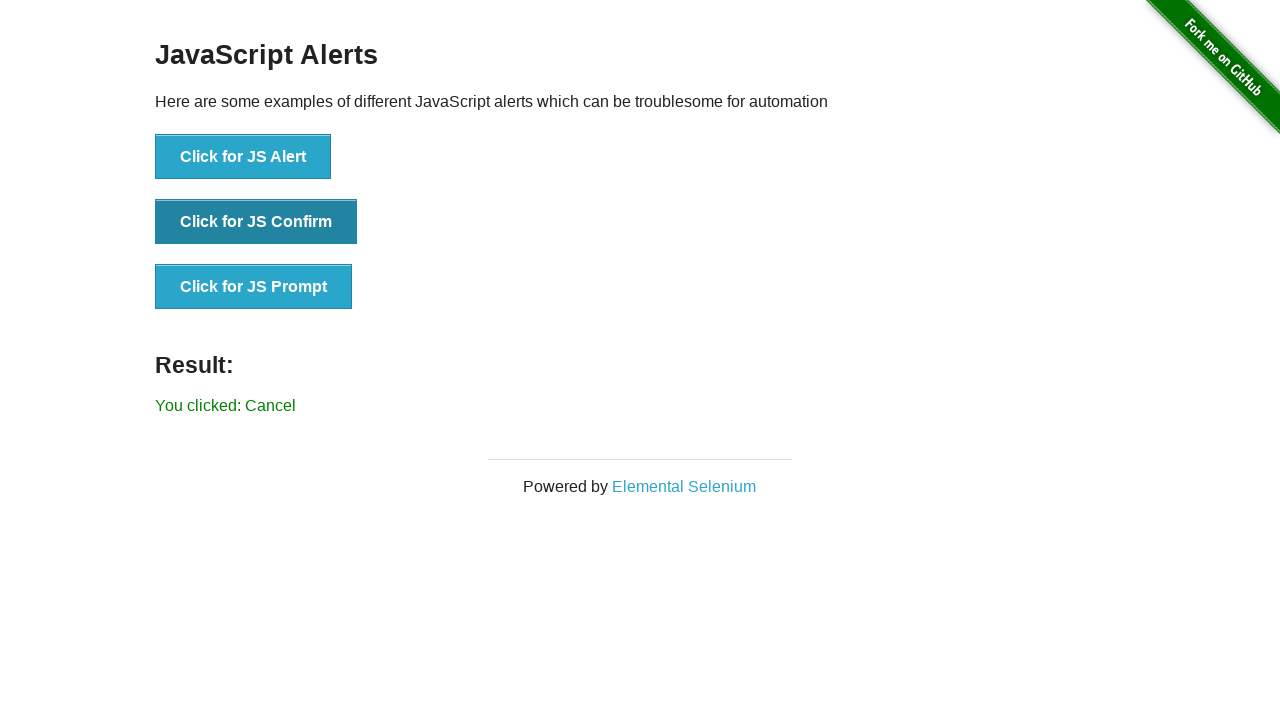

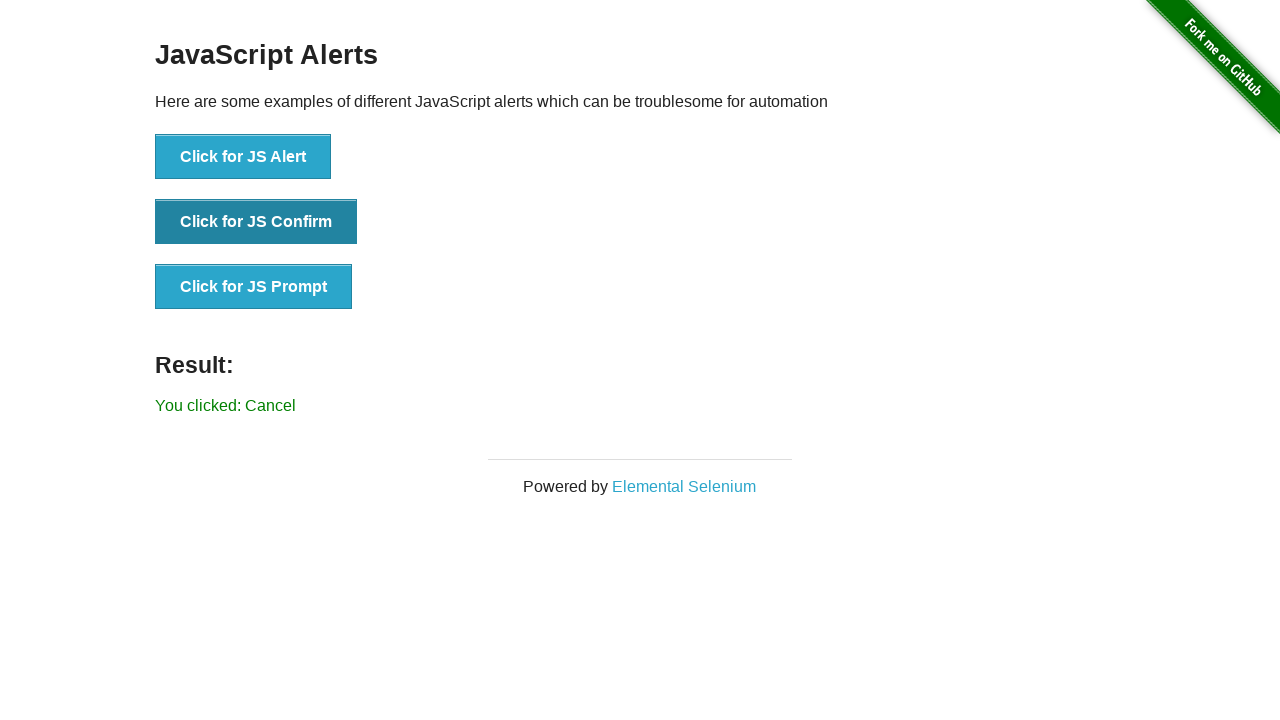